Tests a form filling workflow with keyboard actions, including copying text from one field and pasting it into another field

Starting URL: https://demoqa.com/text-box

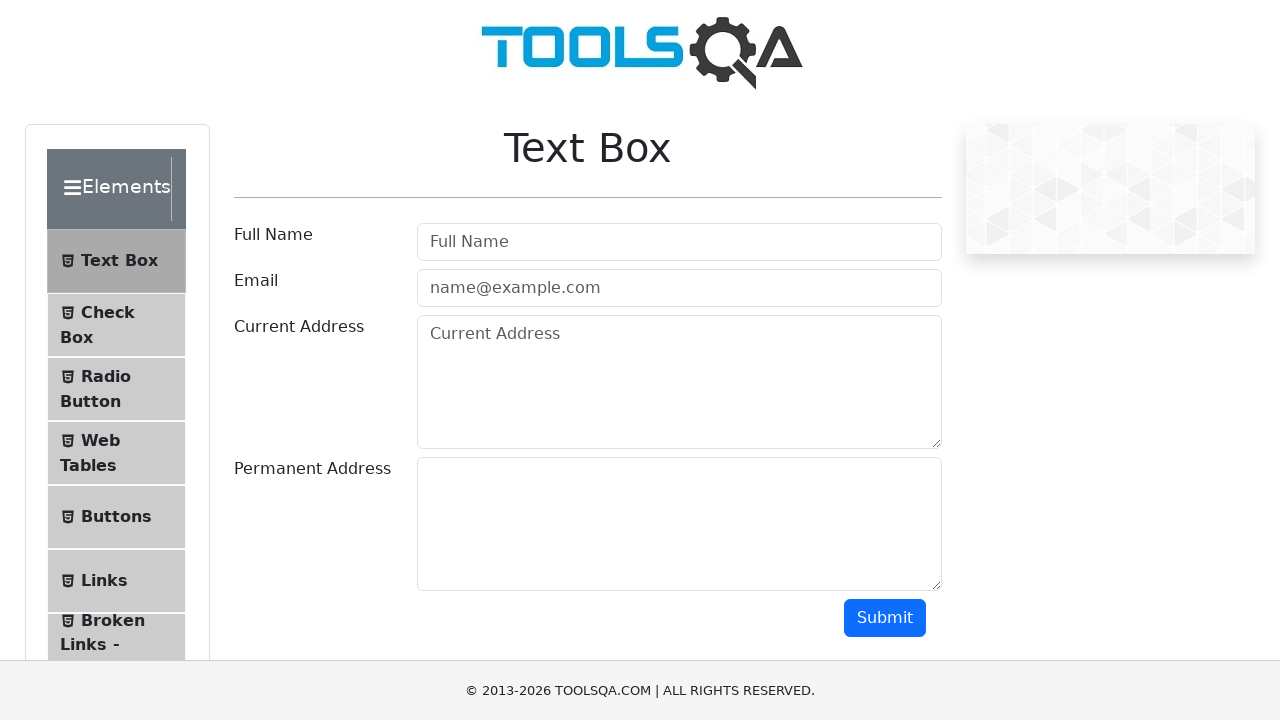

Filled full name field with 'Mr.Peter Haynes' on #userName
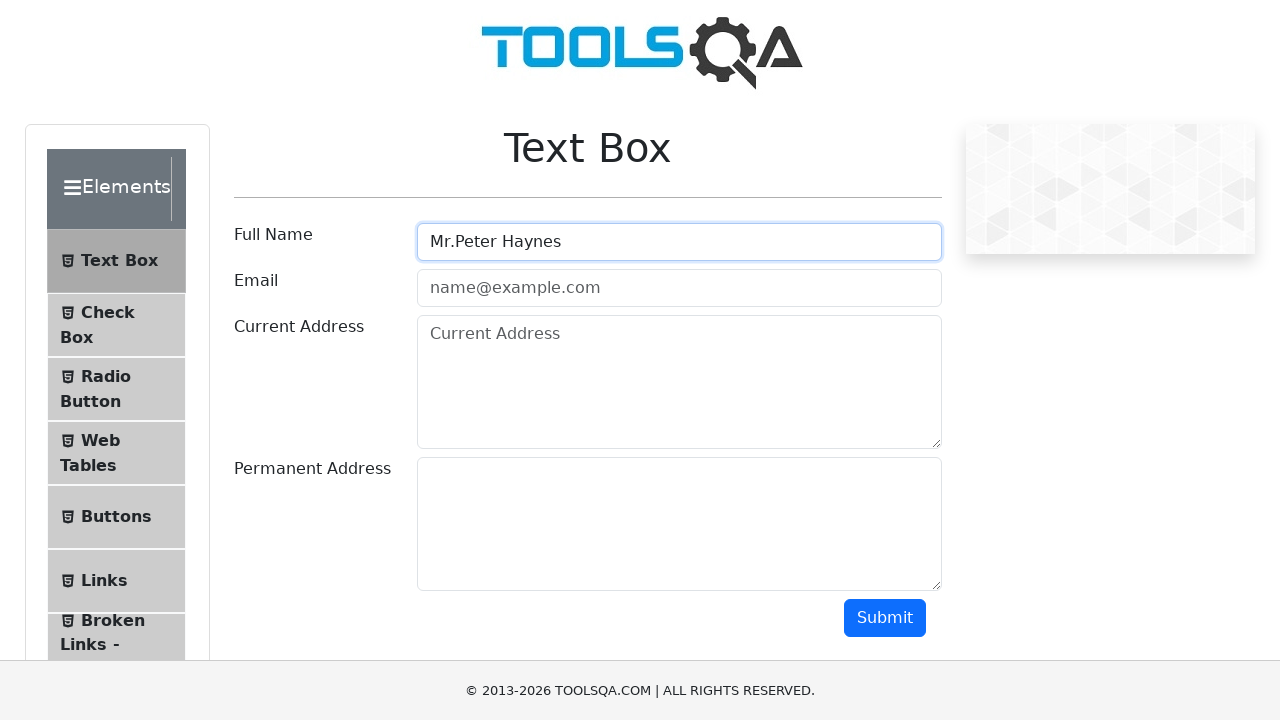

Filled email field with 'PeterHaynes@toolsqa.com' on #userEmail
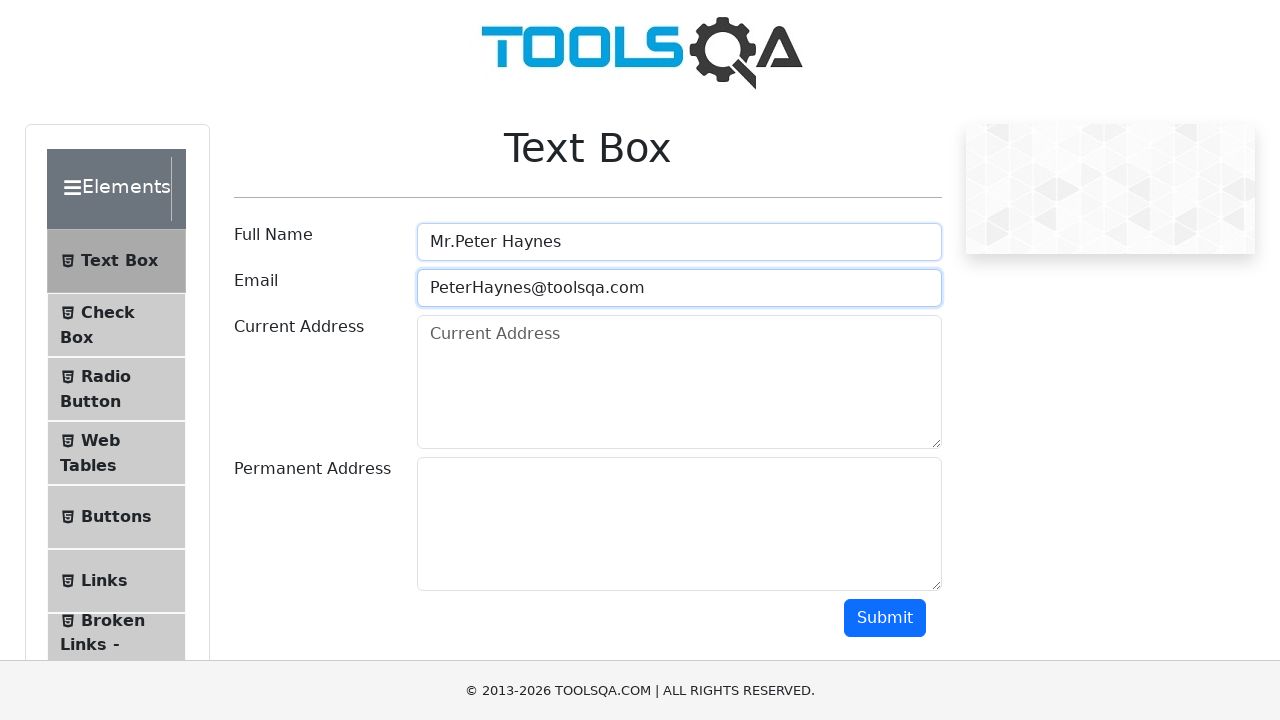

Filled current address field with '43 School Lane London EC71 9GO' on #currentAddress
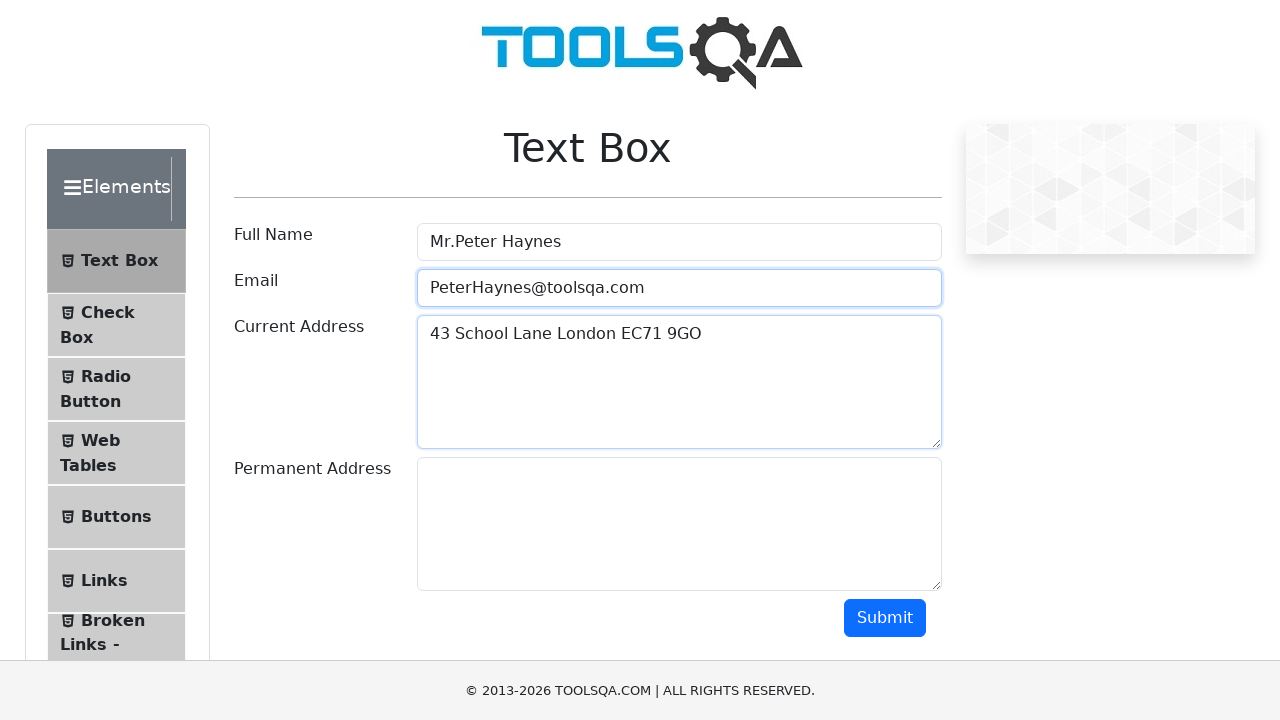

Clicked on current address field to focus it at (679, 382) on #currentAddress
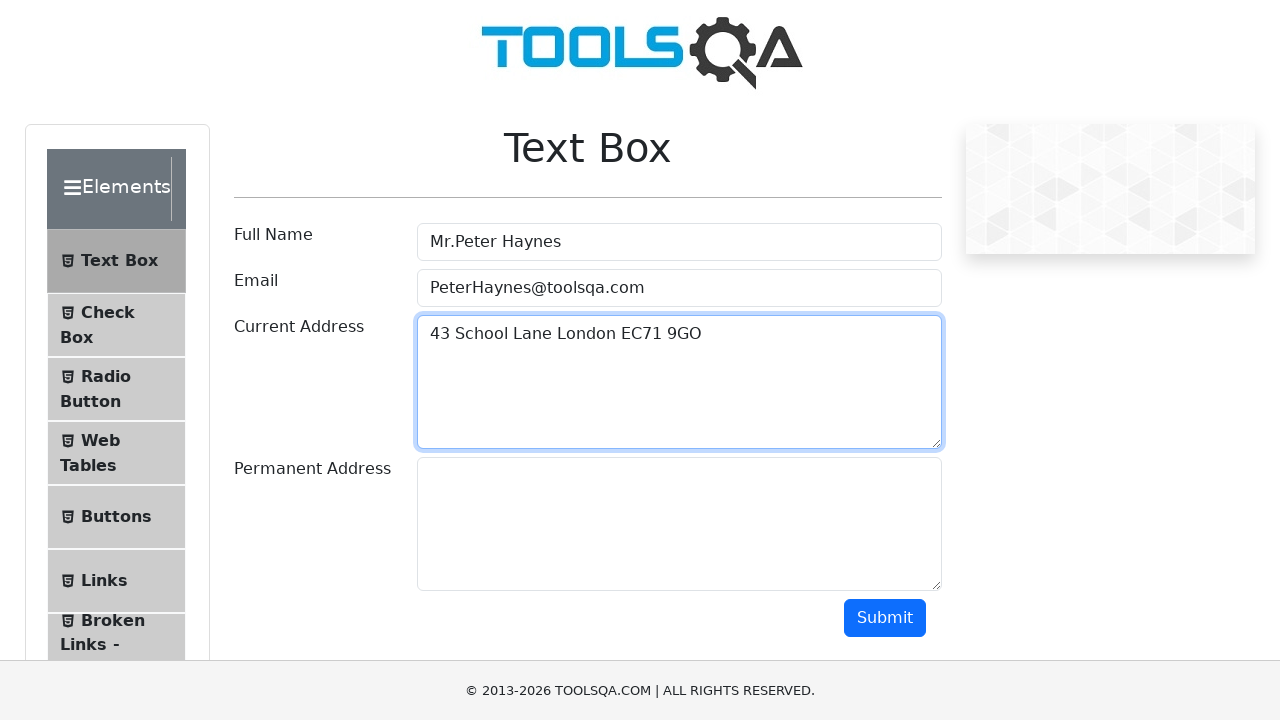

Selected all text in current address field using Ctrl+A
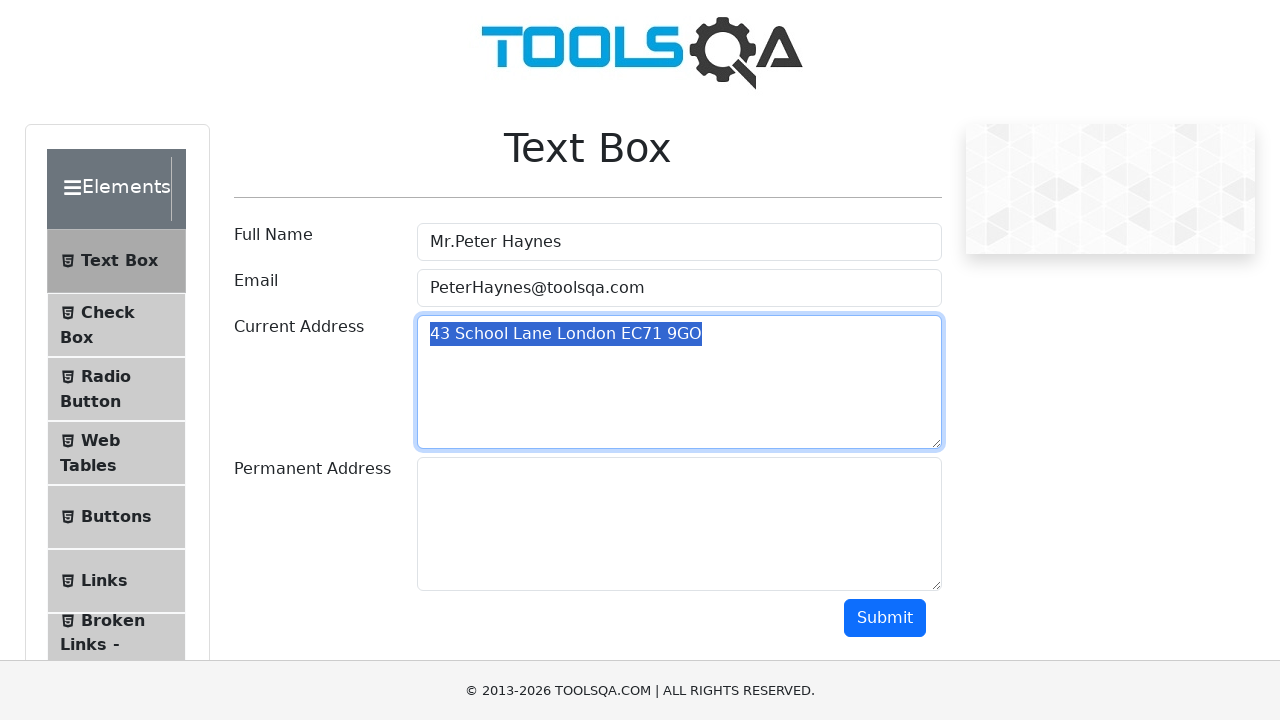

Copied selected text from current address field using Ctrl+C
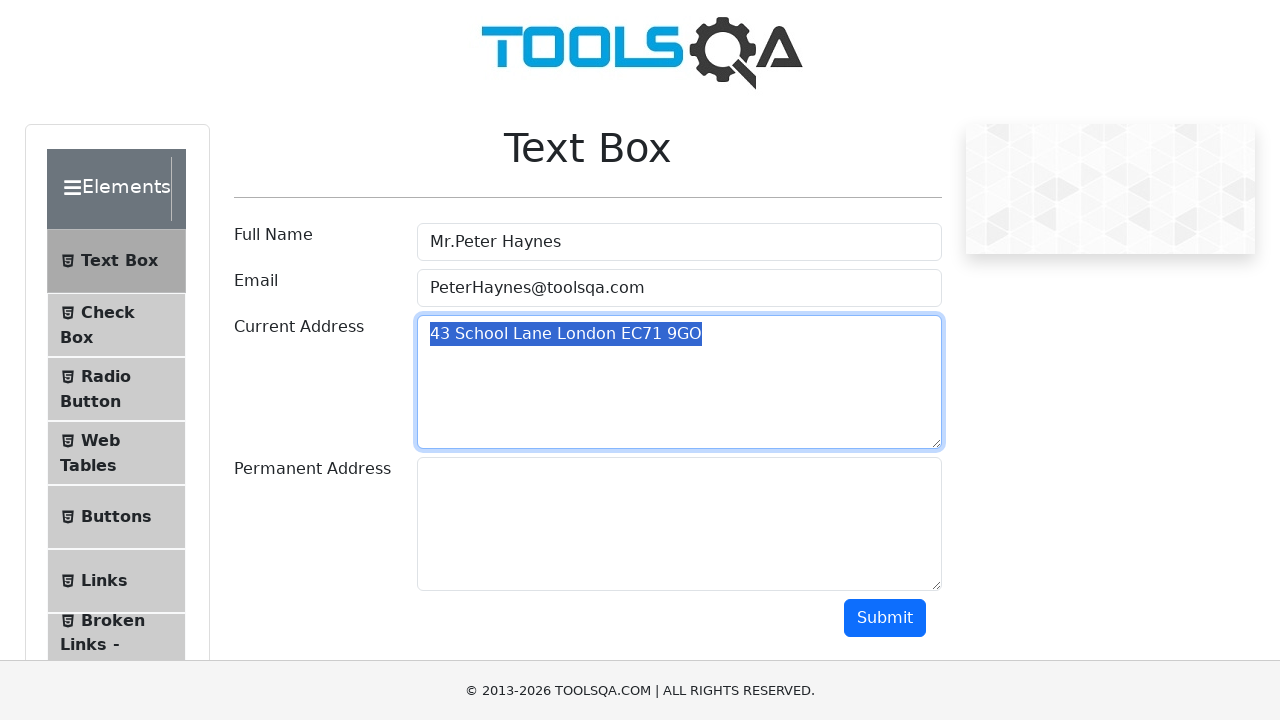

Moved focus to permanent address field using Tab key
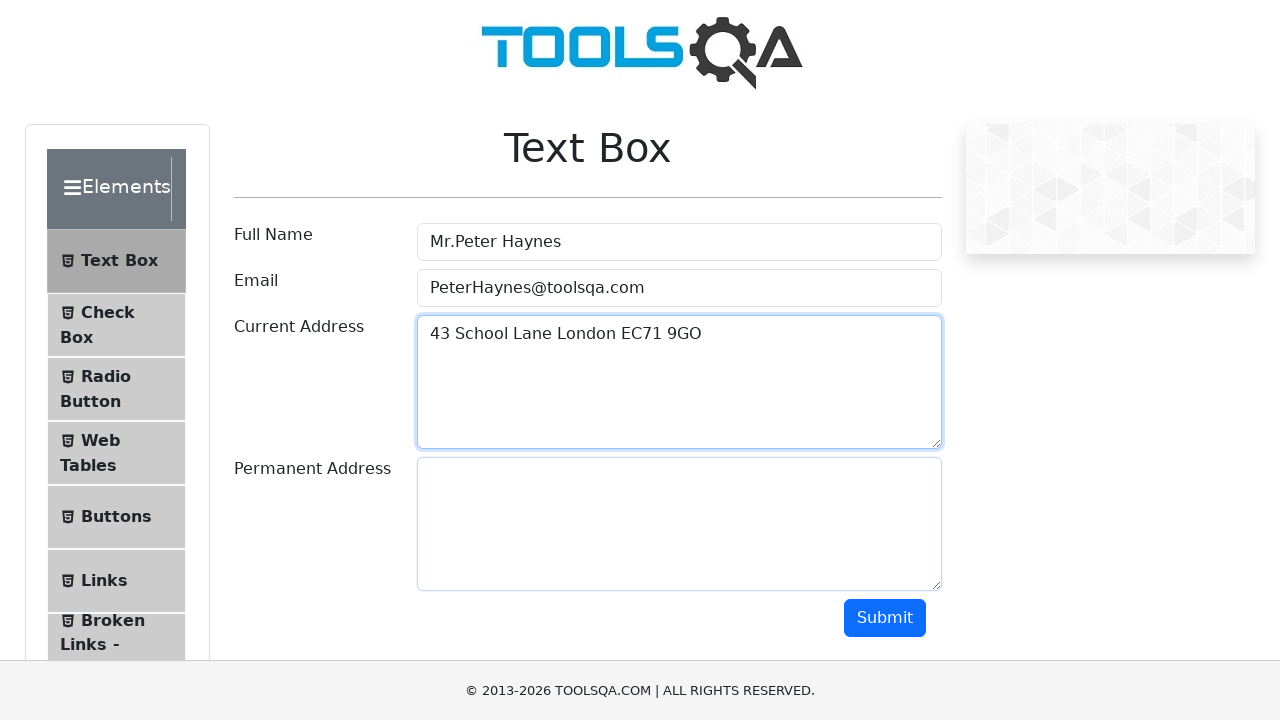

Pasted copied address into permanent address field using Ctrl+V
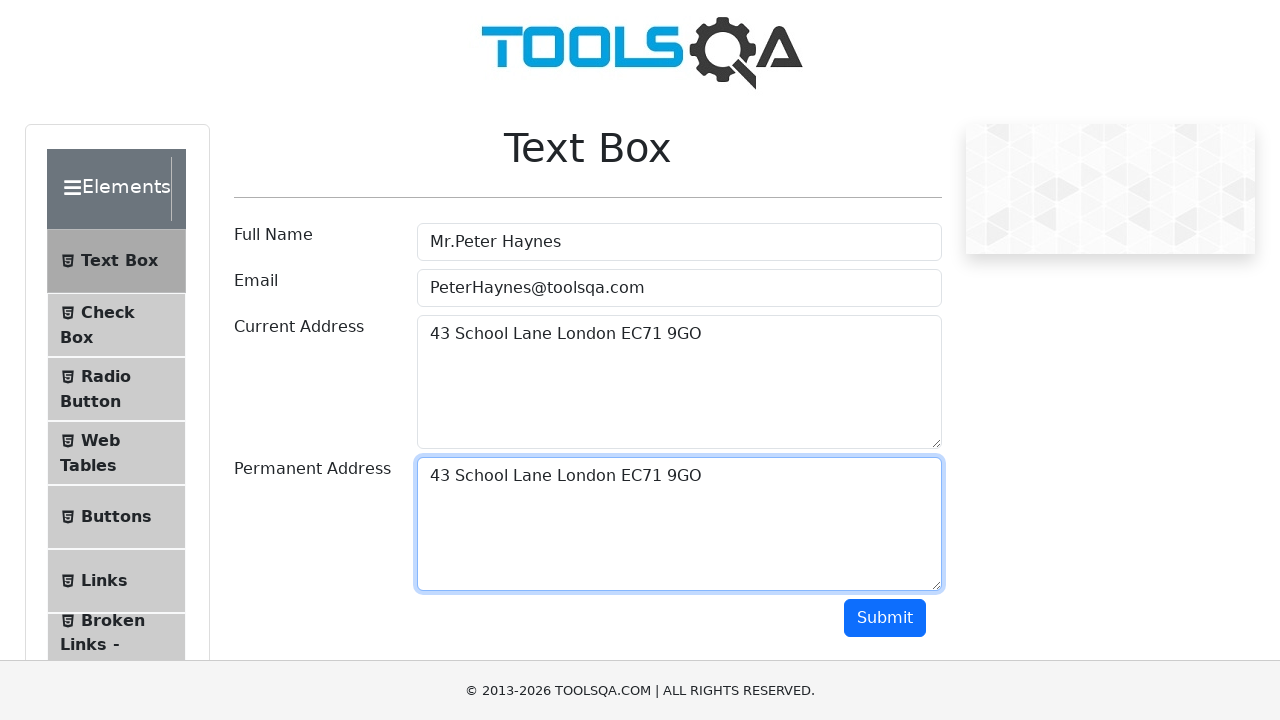

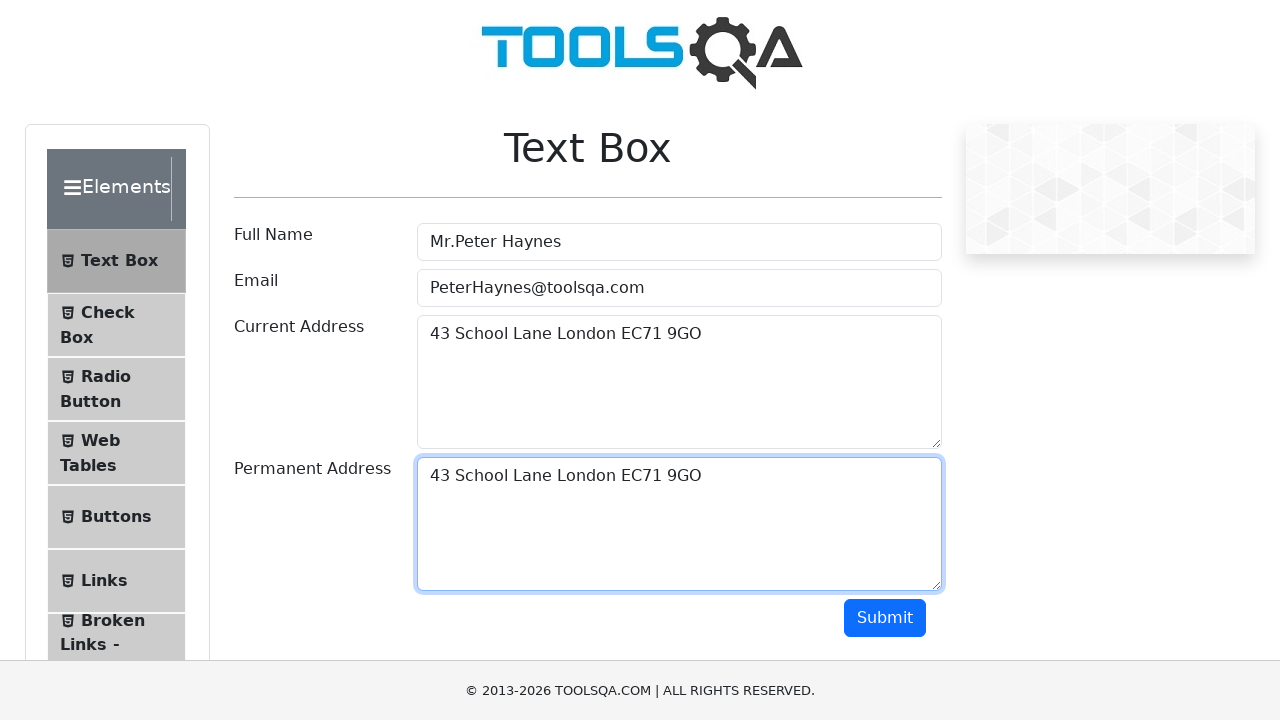